Tests a practice form by filling in personal details including name, gender, experience, date, profession, automation tool preferences, and dropdown selections, then submits the form.

Starting URL: https://www.techlistic.com/p/selenium-practice-form.html

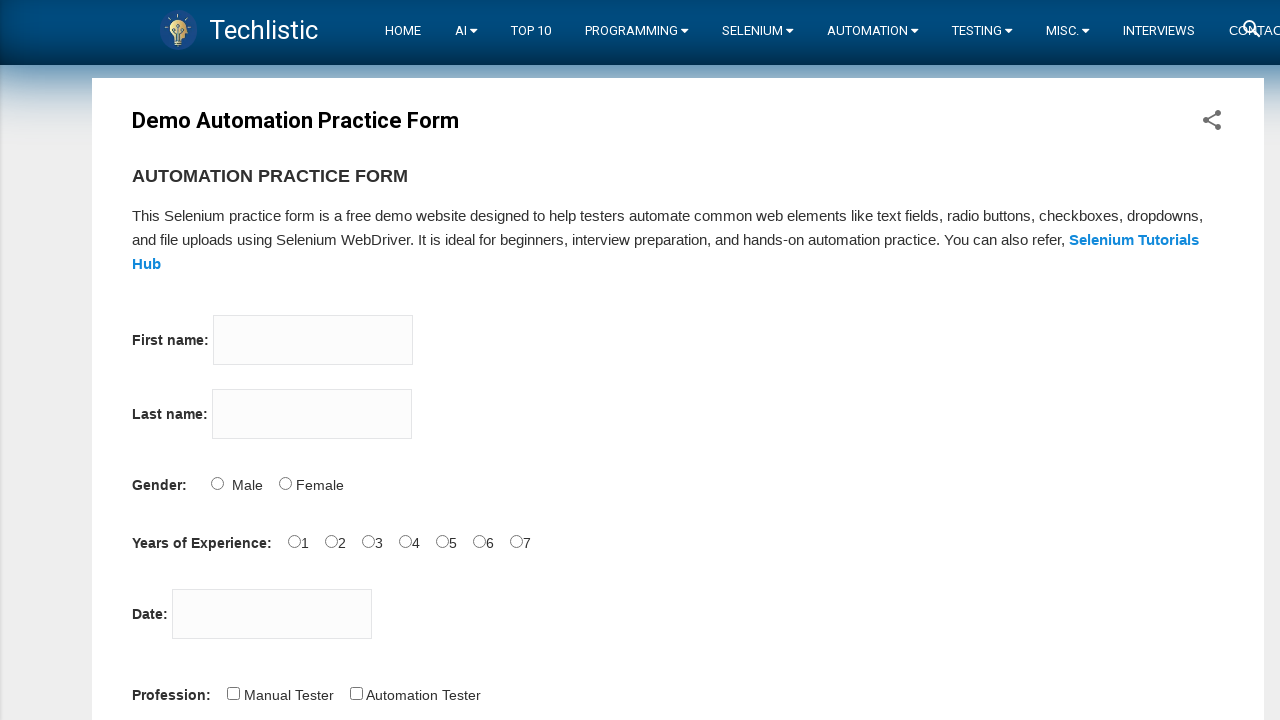

Clicked firstname input field at (313, 340) on input[name='firstname']
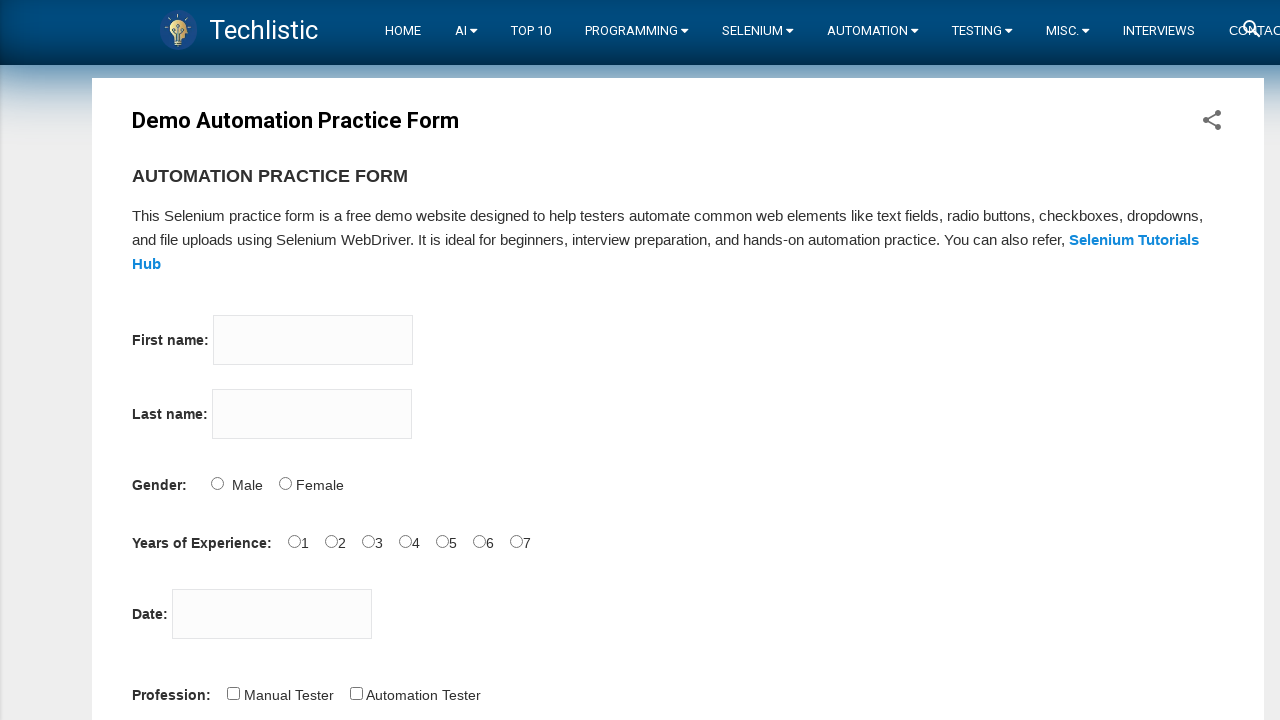

Filled firstname field with 'Tom' on input[name='firstname']
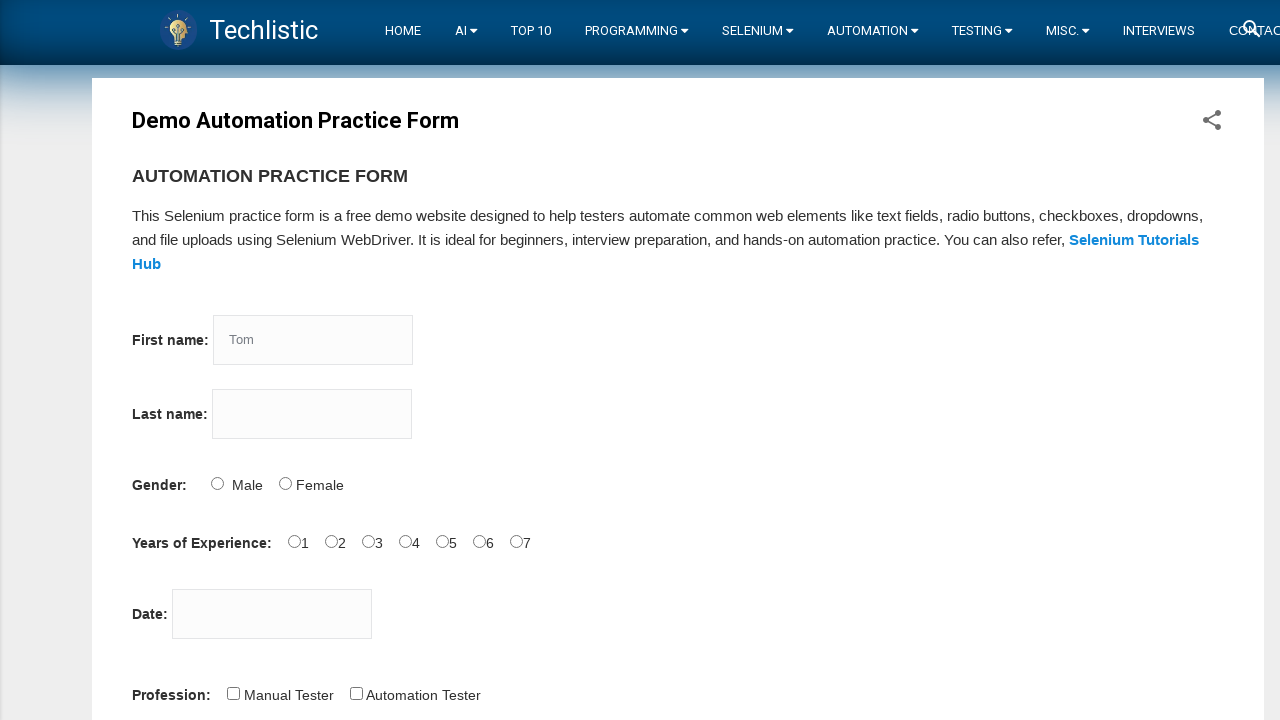

Clicked lastname input field at (312, 414) on input[name='lastname']
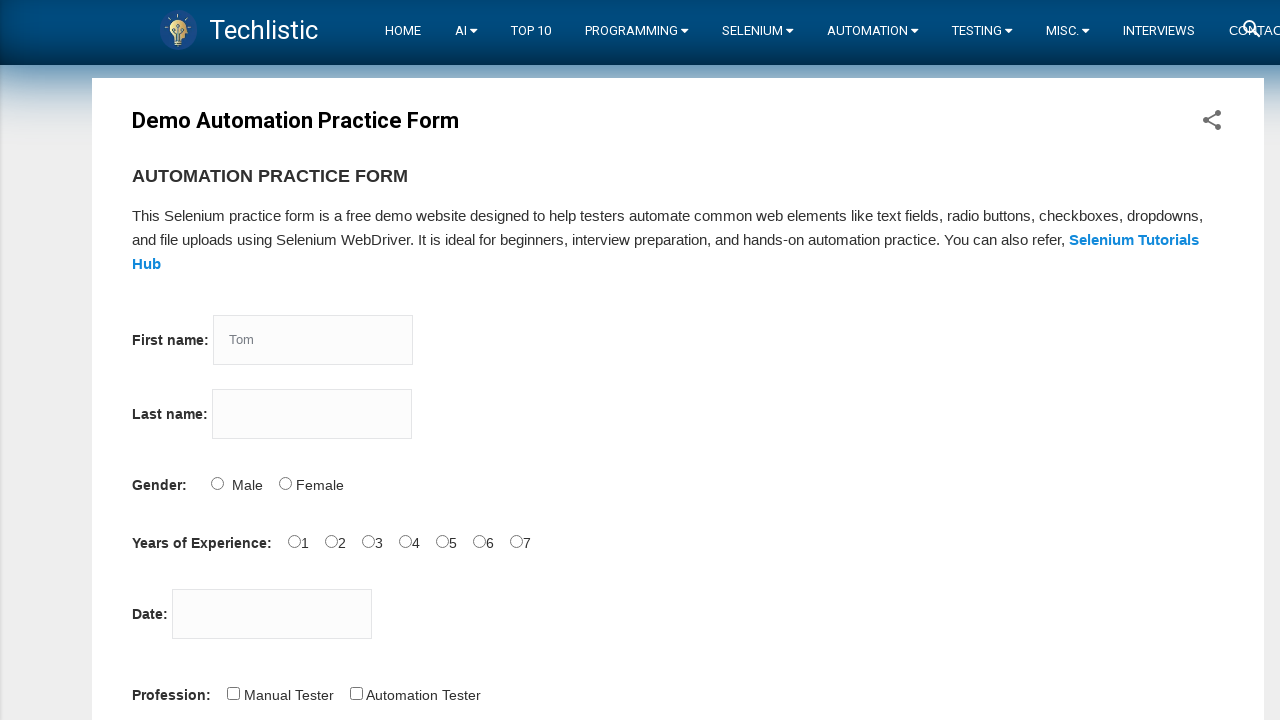

Filled lastname field with 'Wood' on input[name='lastname']
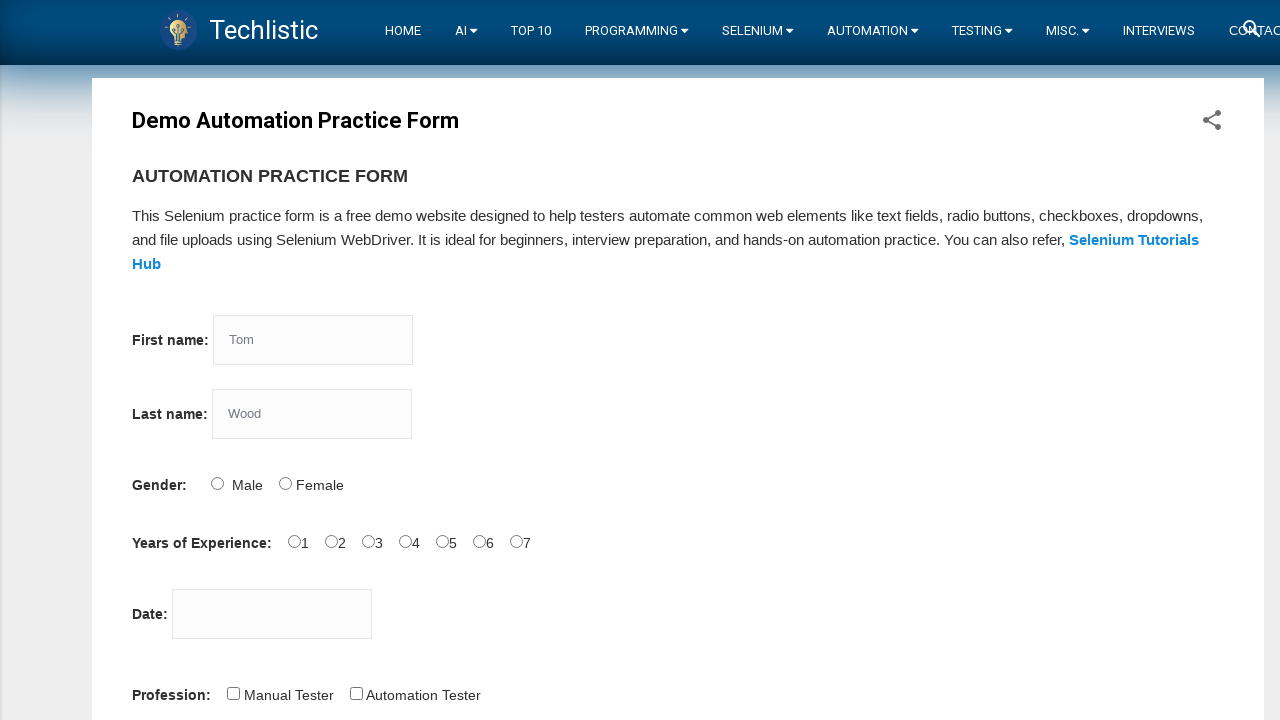

Selected Male gender radio button at (217, 483) on #sex-0
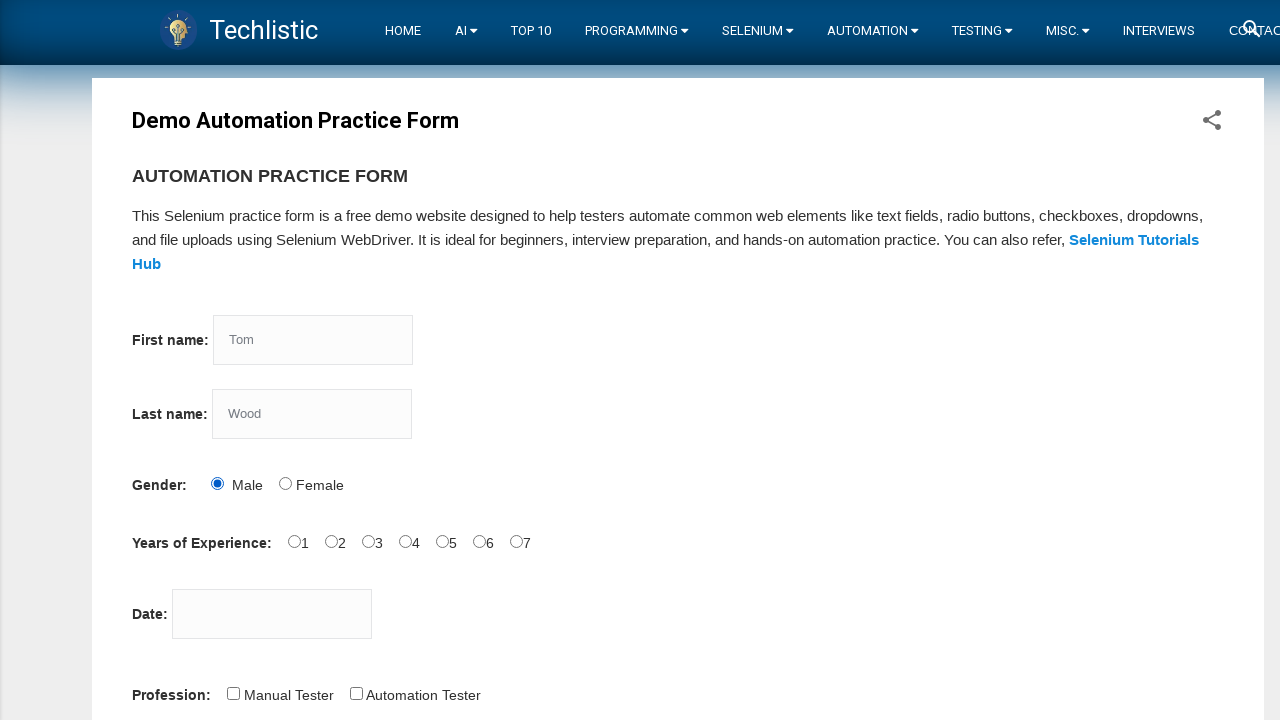

Selected 5 years experience checkbox at (442, 541) on #exp-4
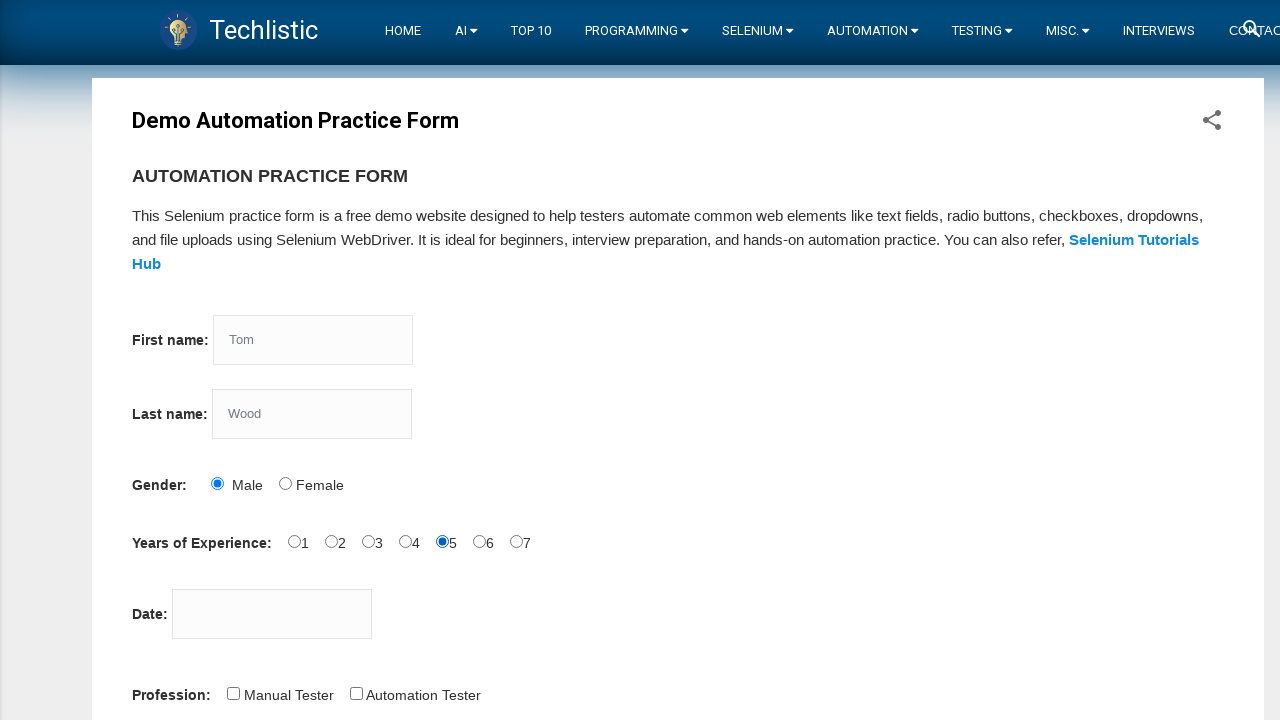

Clicked datepicker field at (272, 614) on #datepicker
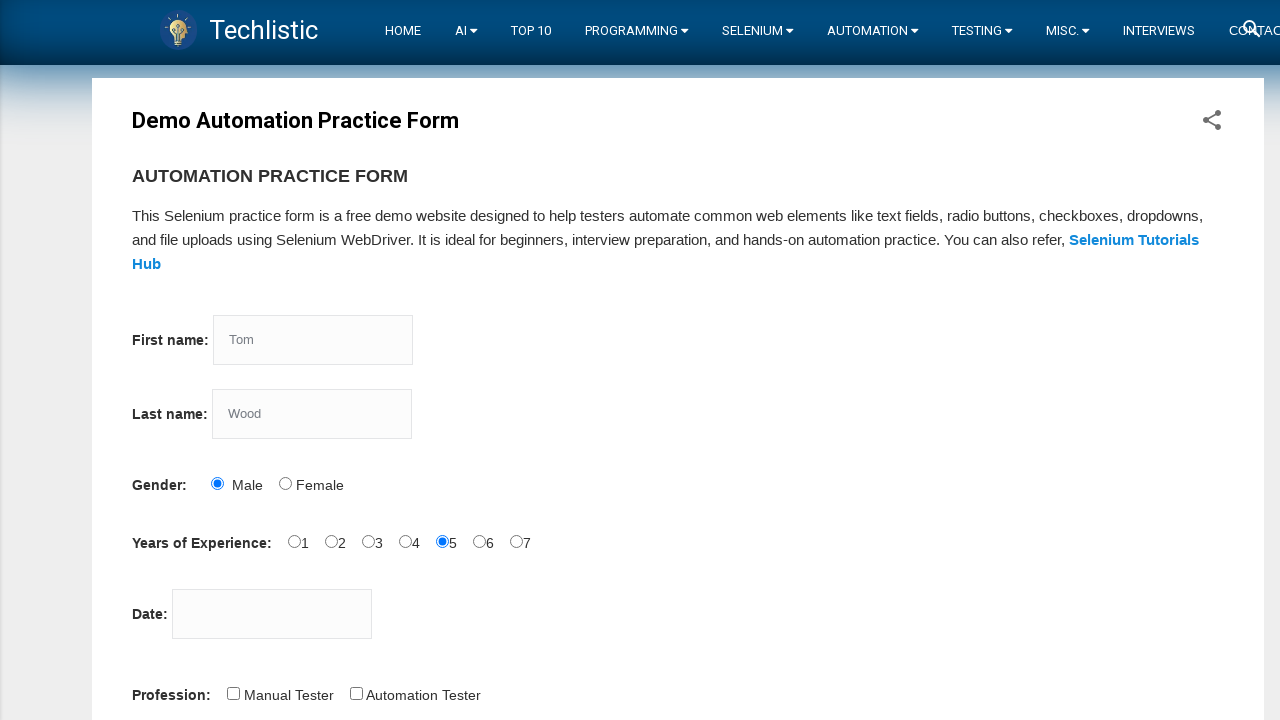

Filled date field with '16-10-2020' on #datepicker
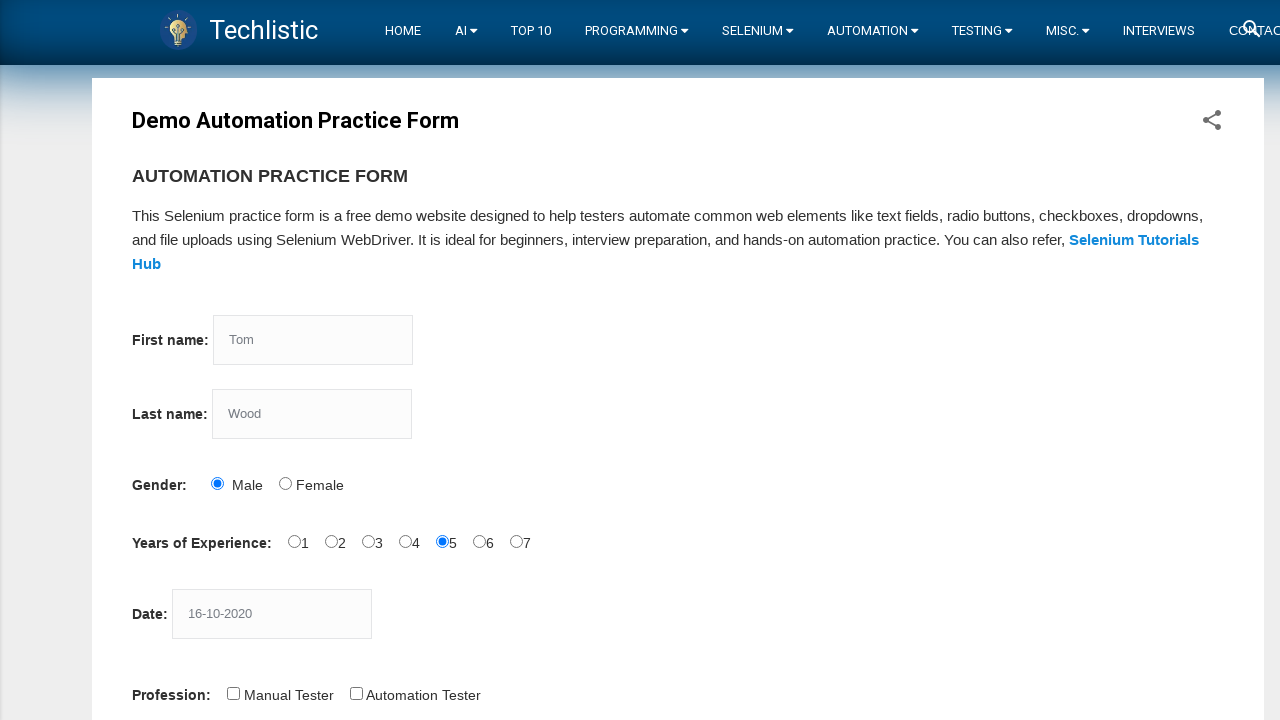

Selected Automation Tester profession checkbox at (356, 693) on #profession-1
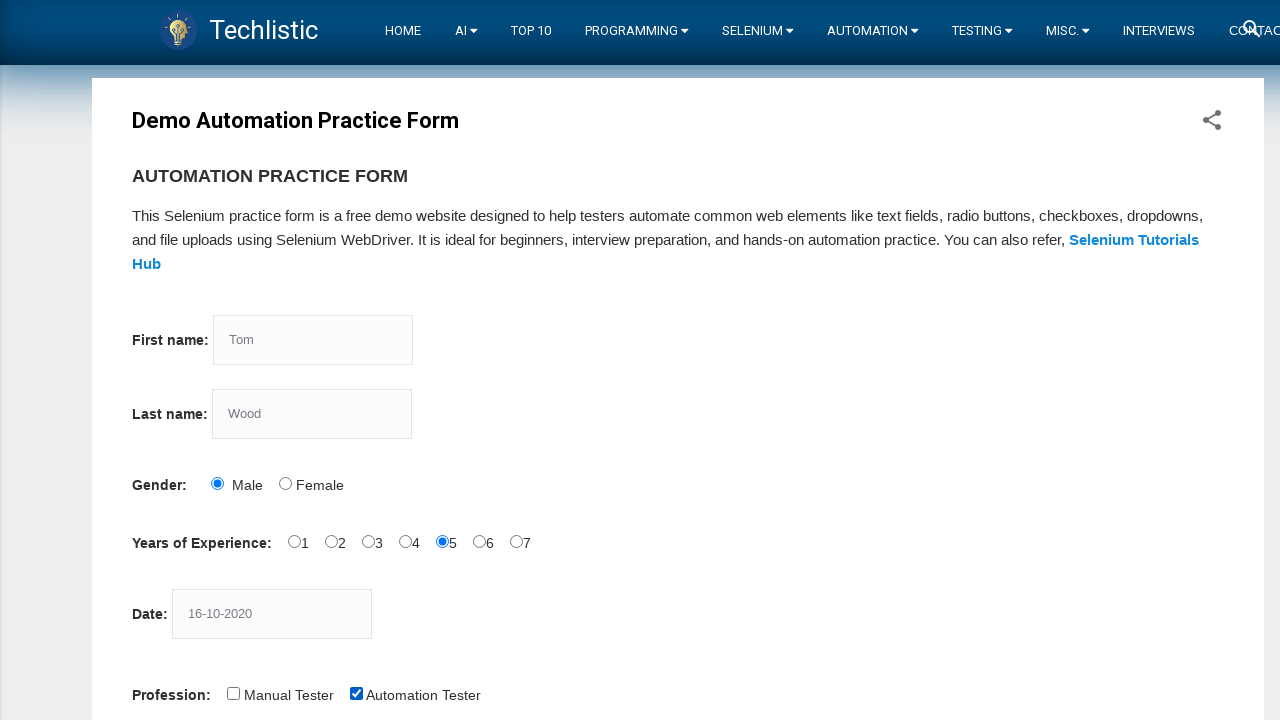

Selected Selenium IDE tool checkbox at (446, 360) on #tool-2
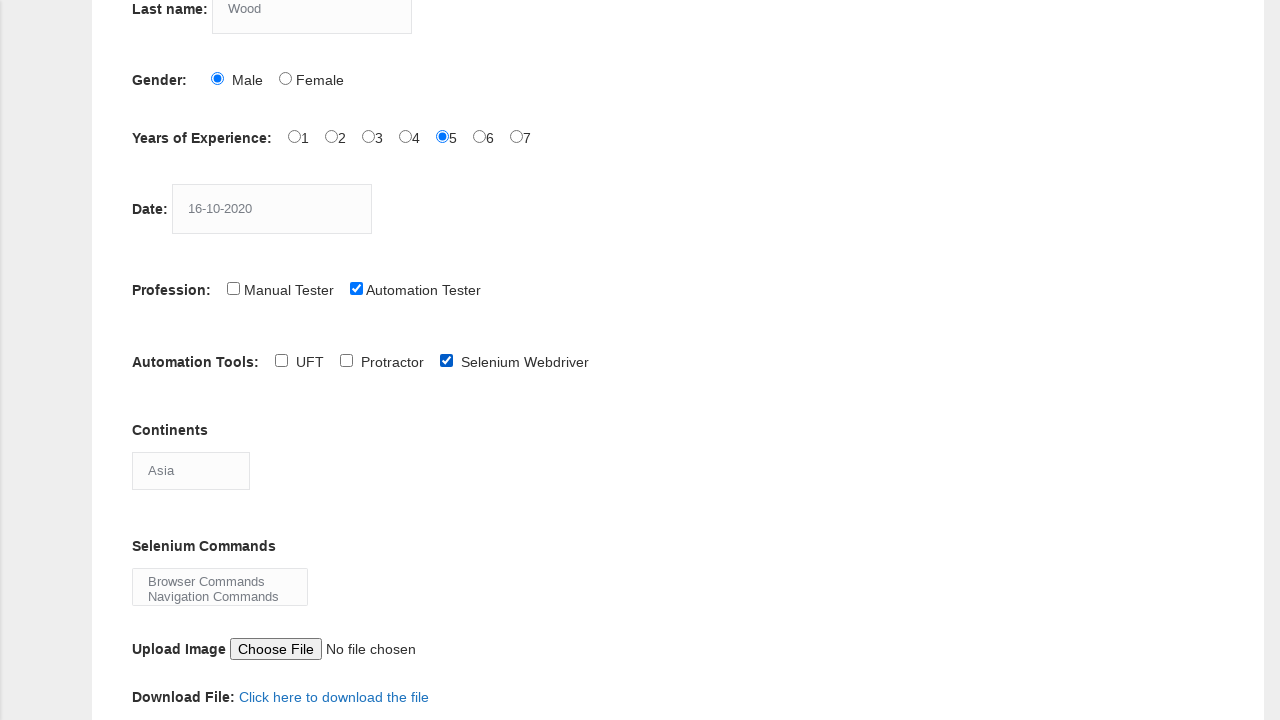

Selected 'Europe' from continents dropdown on #continents
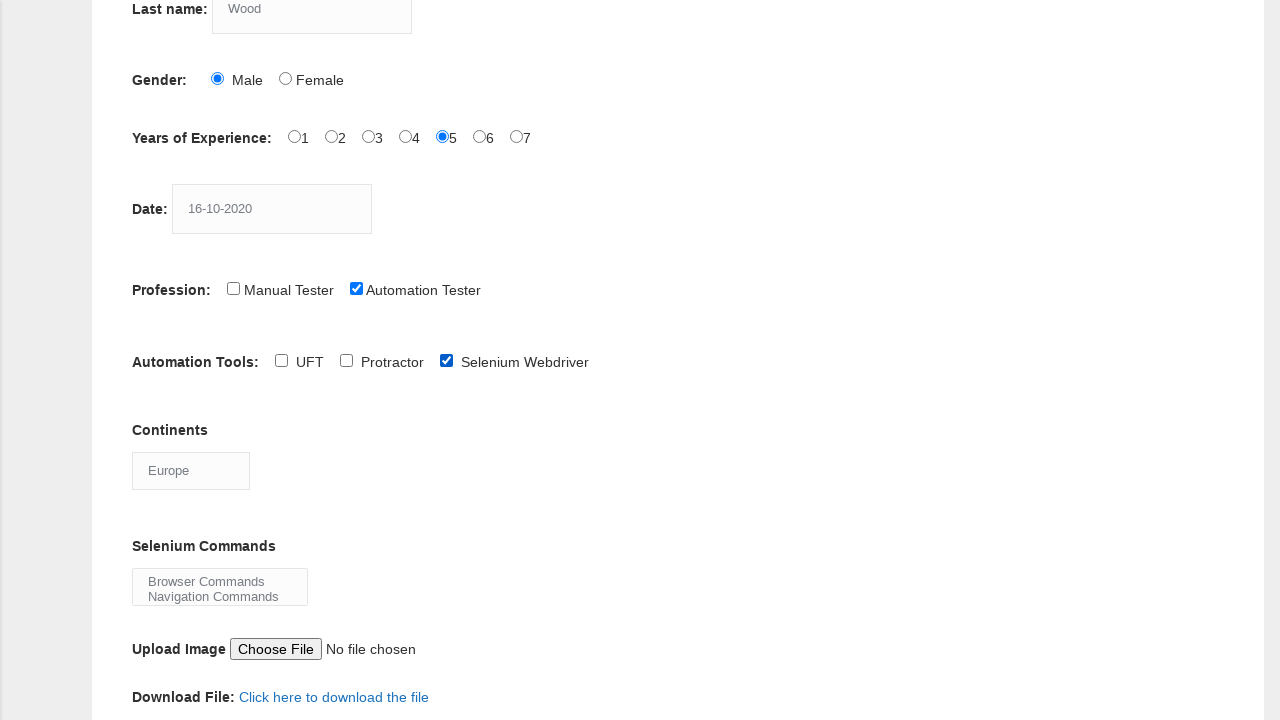

Selected 'Browser Commands' from selenium_commands dropdown on #selenium_commands
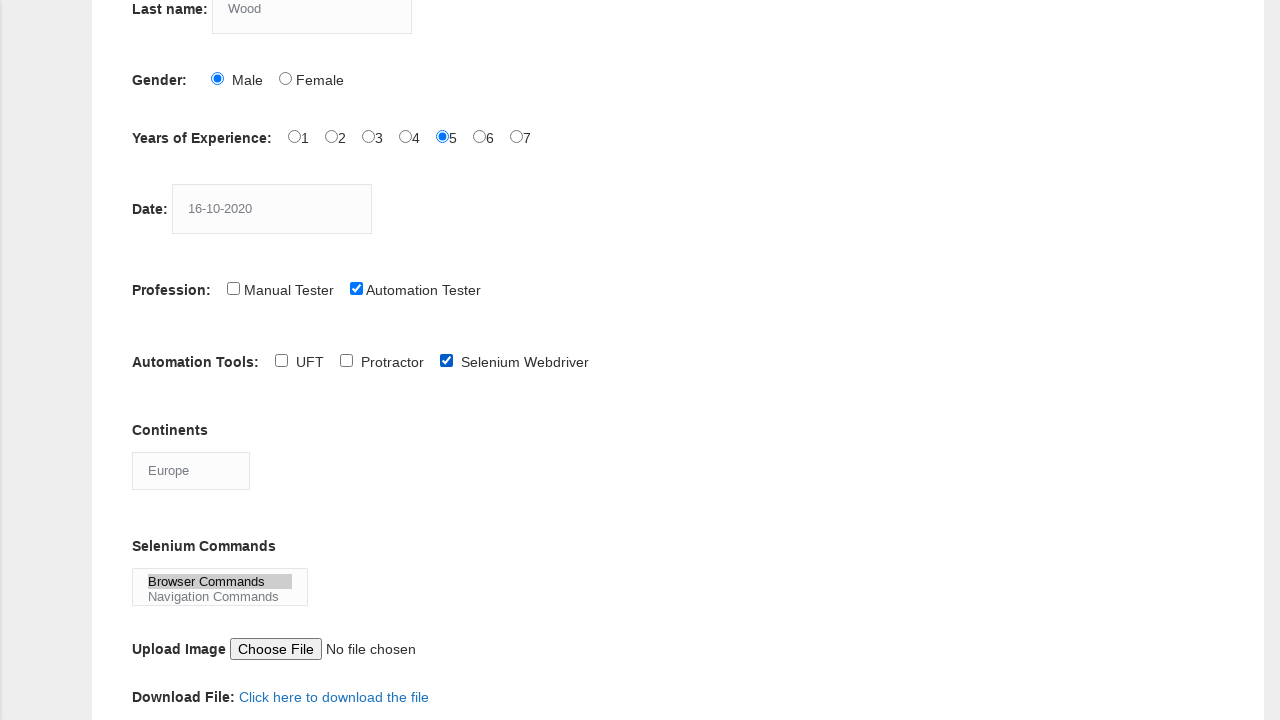

Scrolled down to submit button
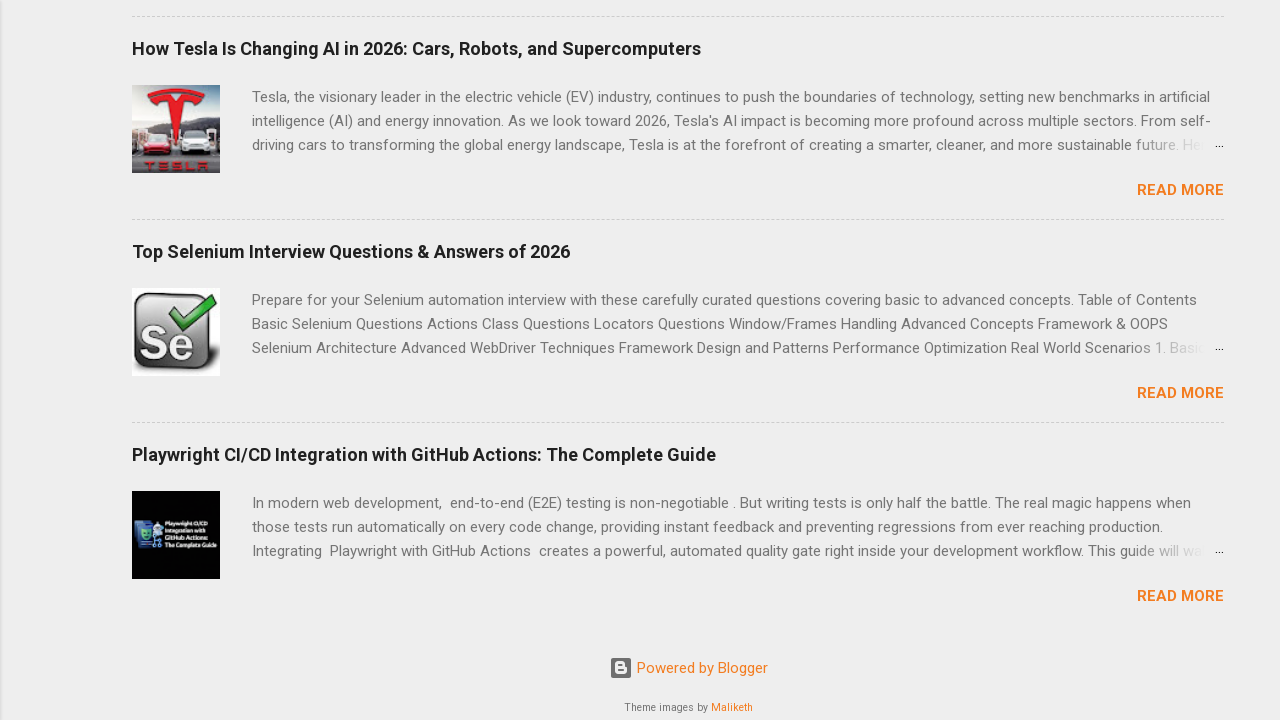

Clicked submit button to submit the practice form at (157, 360) on #submit
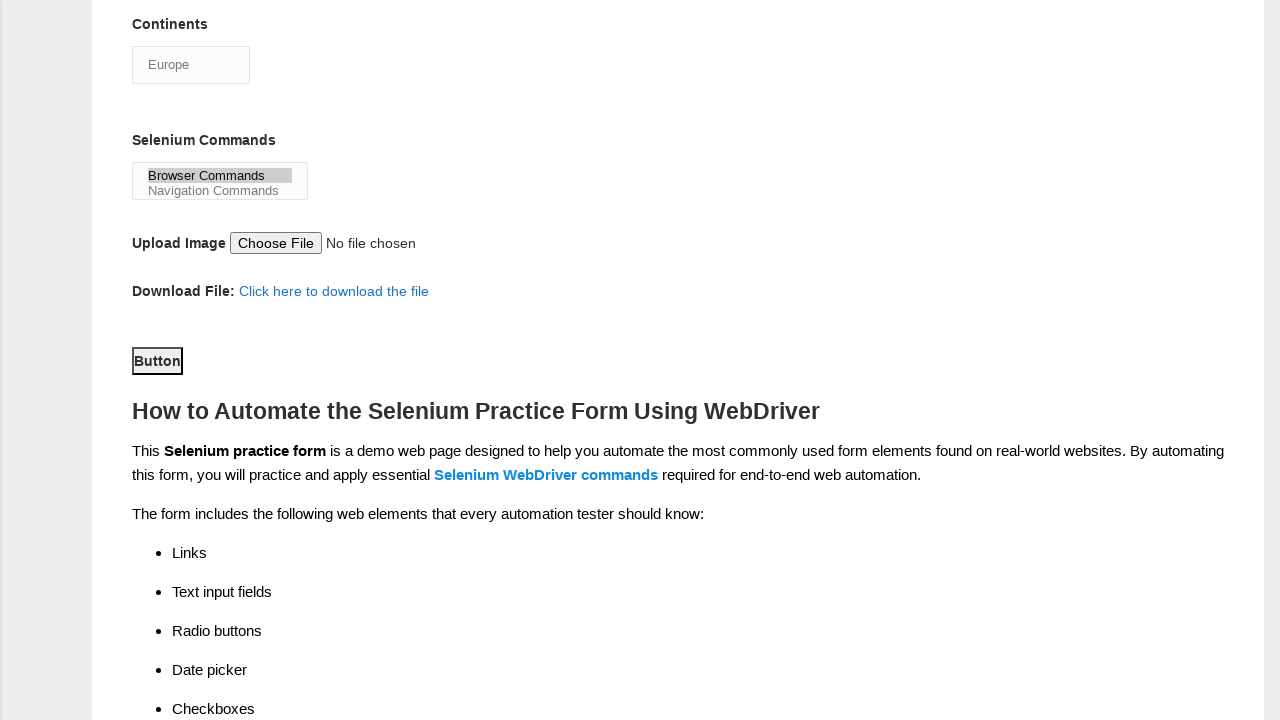

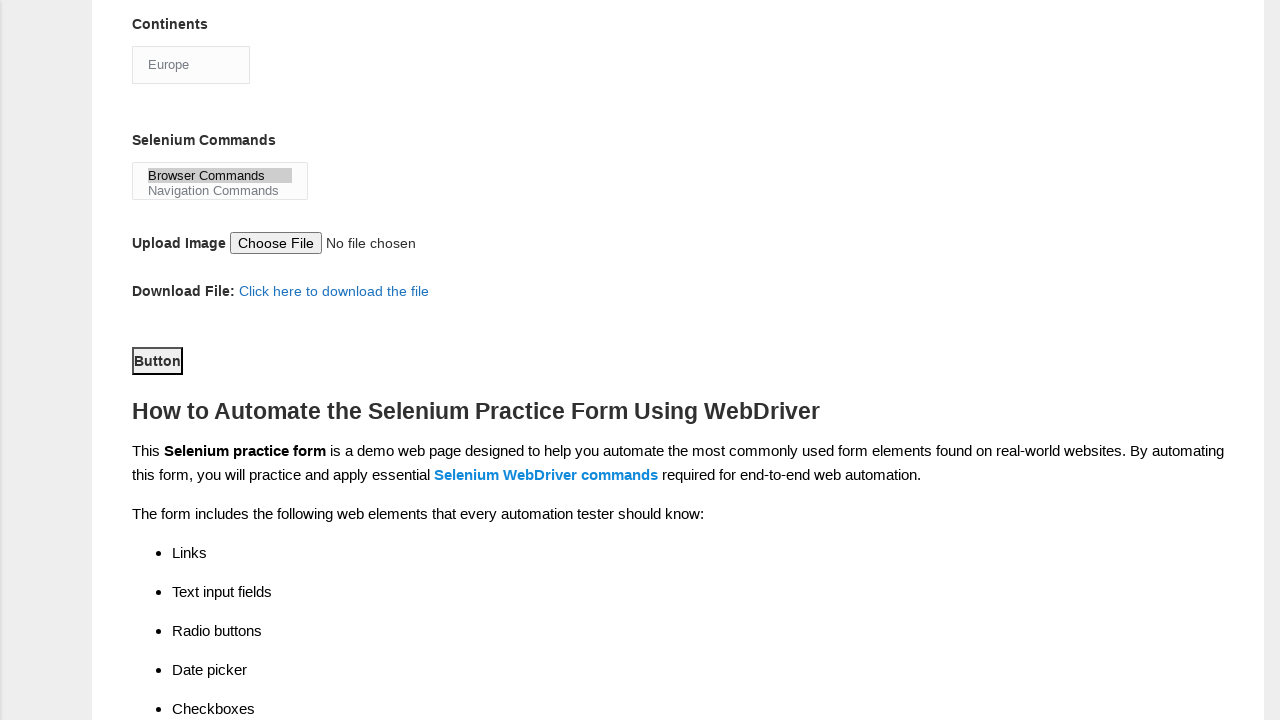